Tests the news page link functionality by clicking each "read more" button, verifying the article page loads with an embedded media element, then navigating back to the news listing to verify all links work correctly.

Starting URL: https://ekfgroup.com/about/news

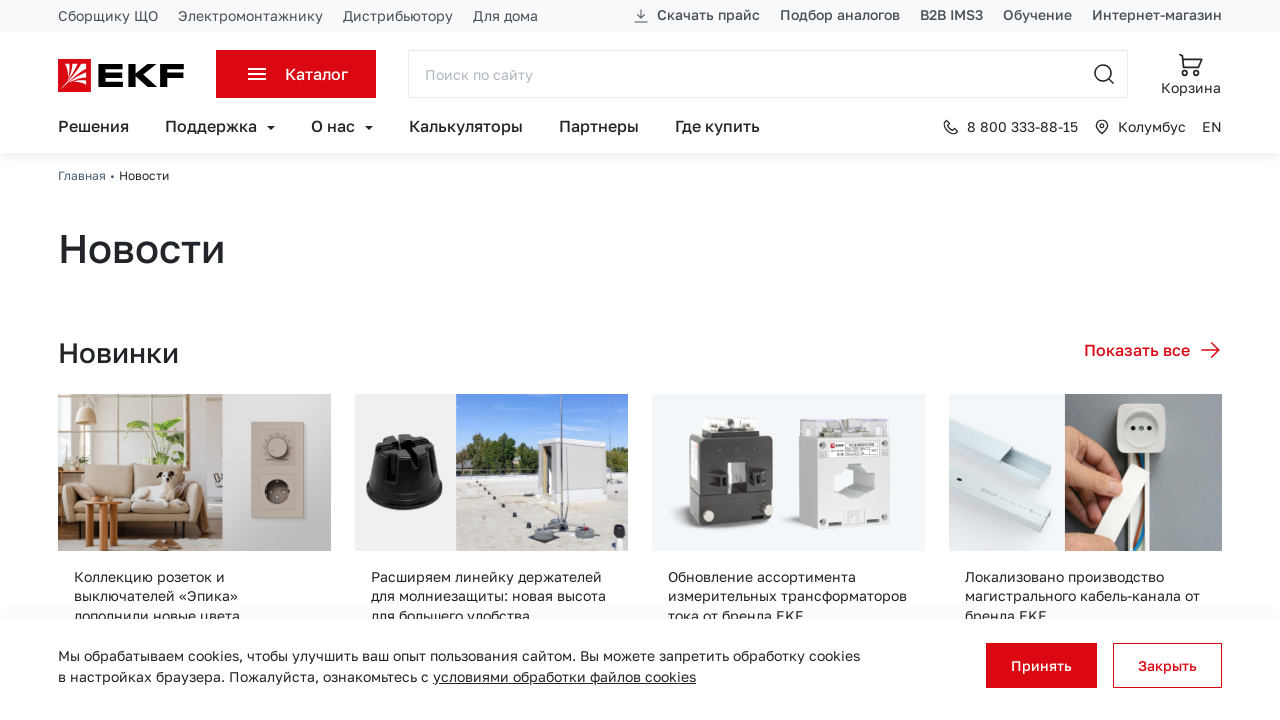

News page loaded and article headlines visible
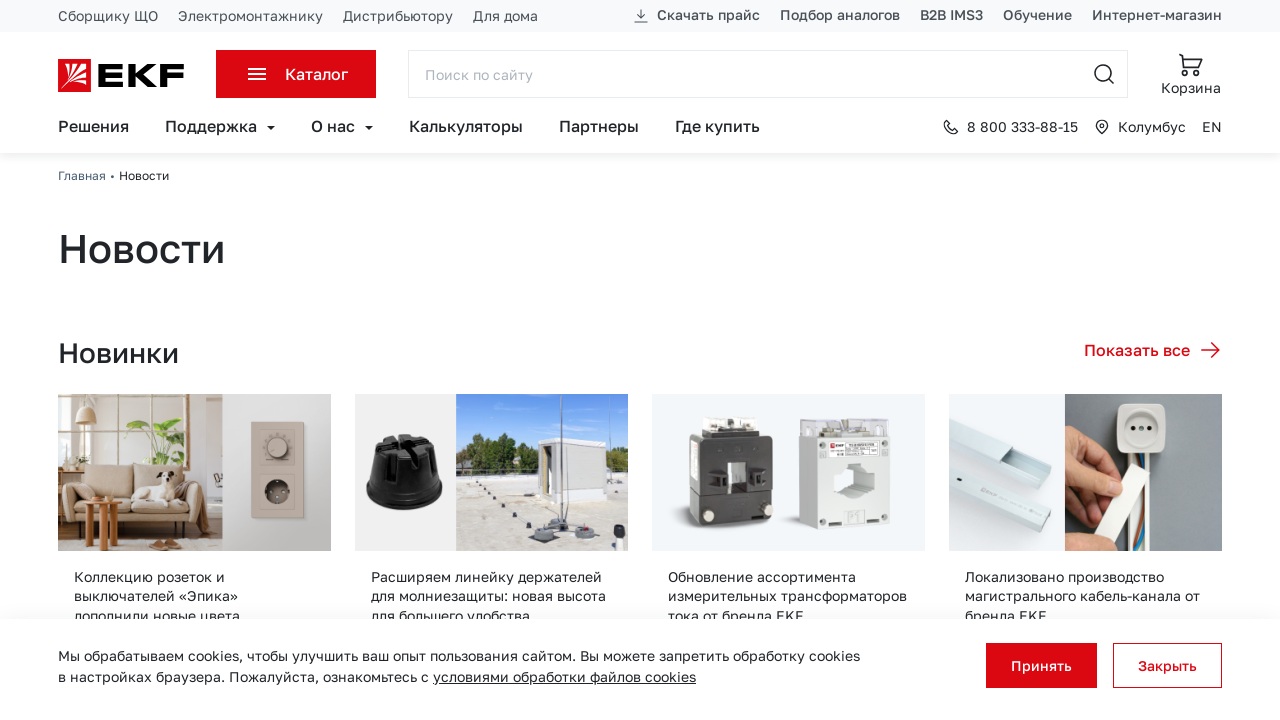

Found 5 'read more' buttons on news page
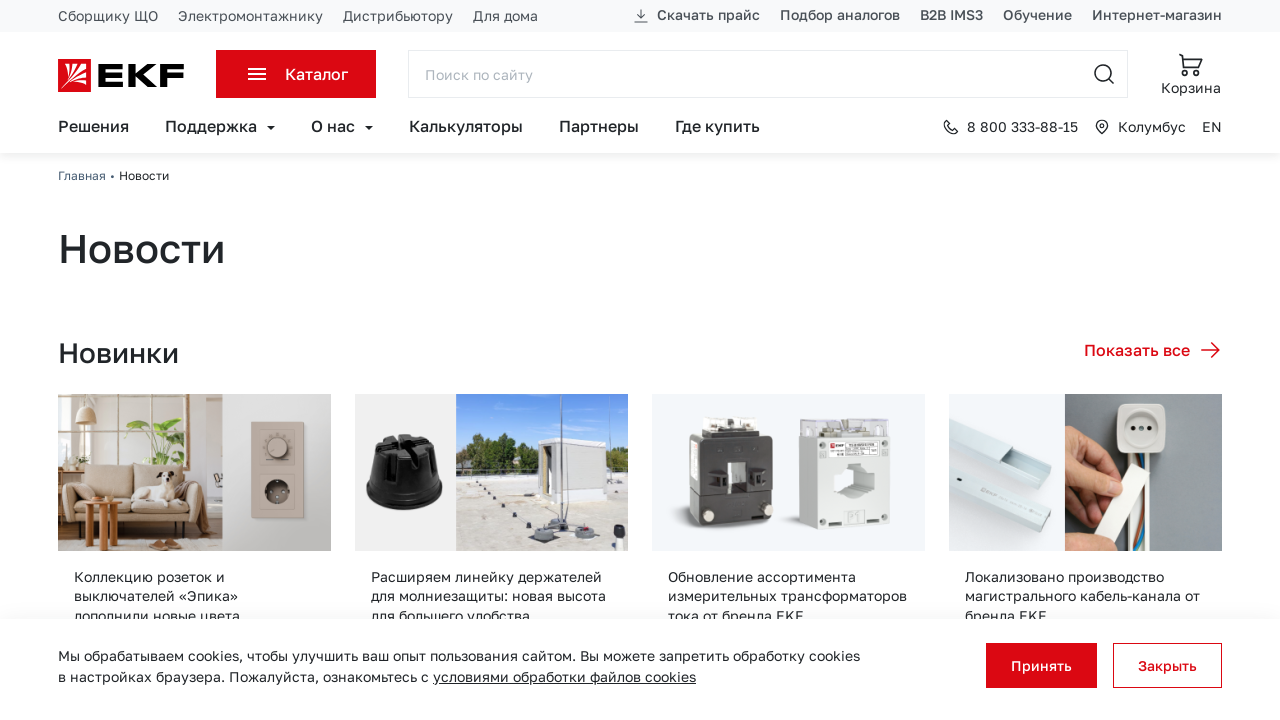

Clicked 'read more' button 1 at (1153, 350) on .row .text-right .btn >> nth=0
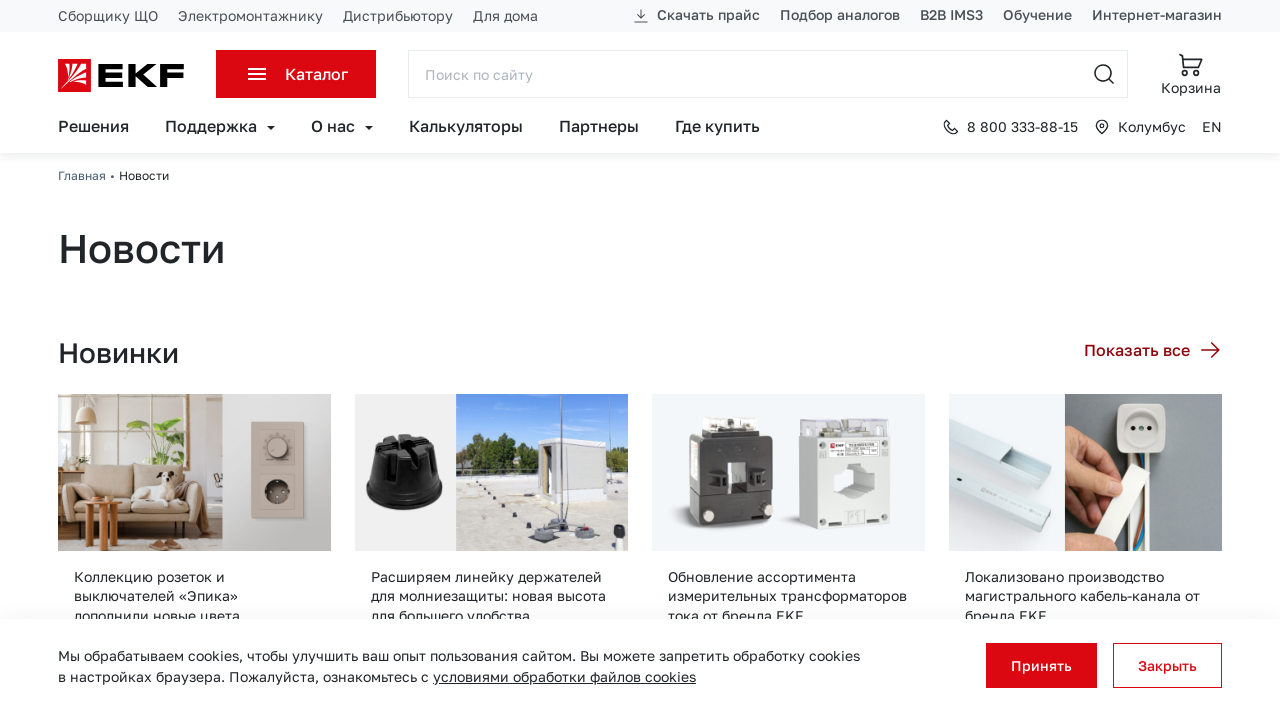

Article page 1 loaded with embedded media element
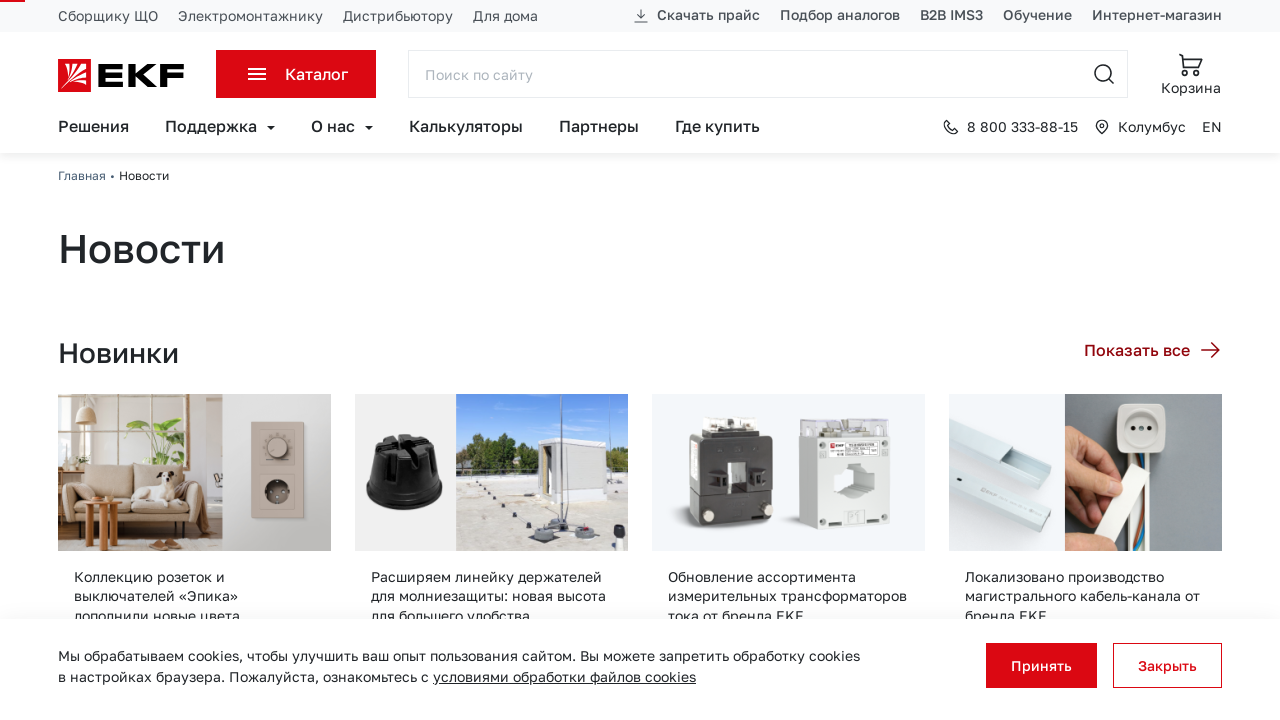

Navigated back to news listing page
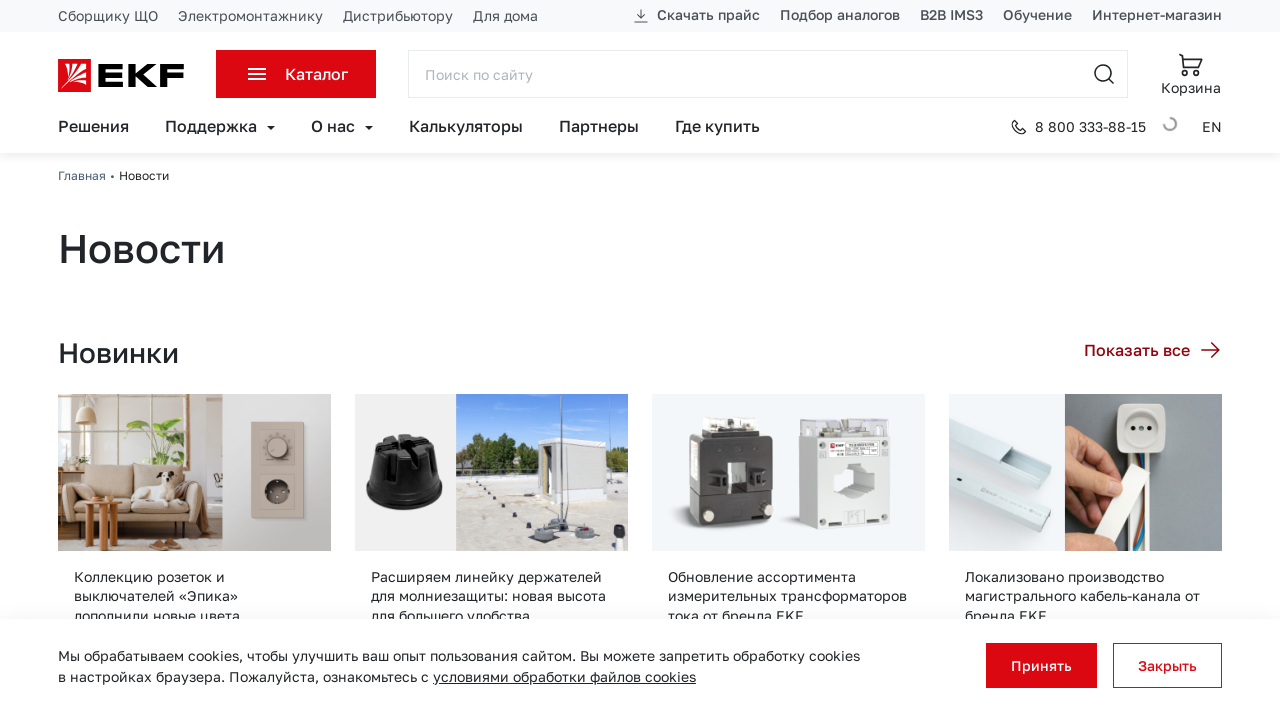

News listing page reloaded successfully
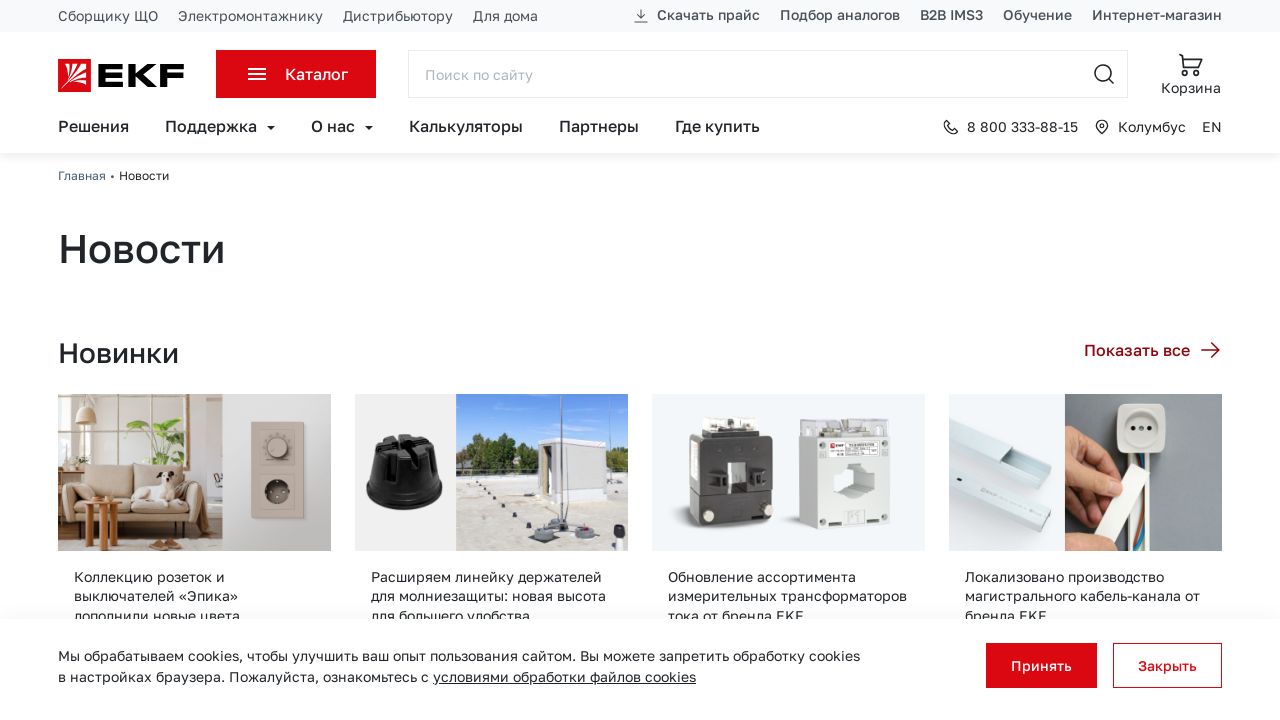

Clicked 'read more' button 2 at (1153, 361) on .row .text-right .btn >> nth=1
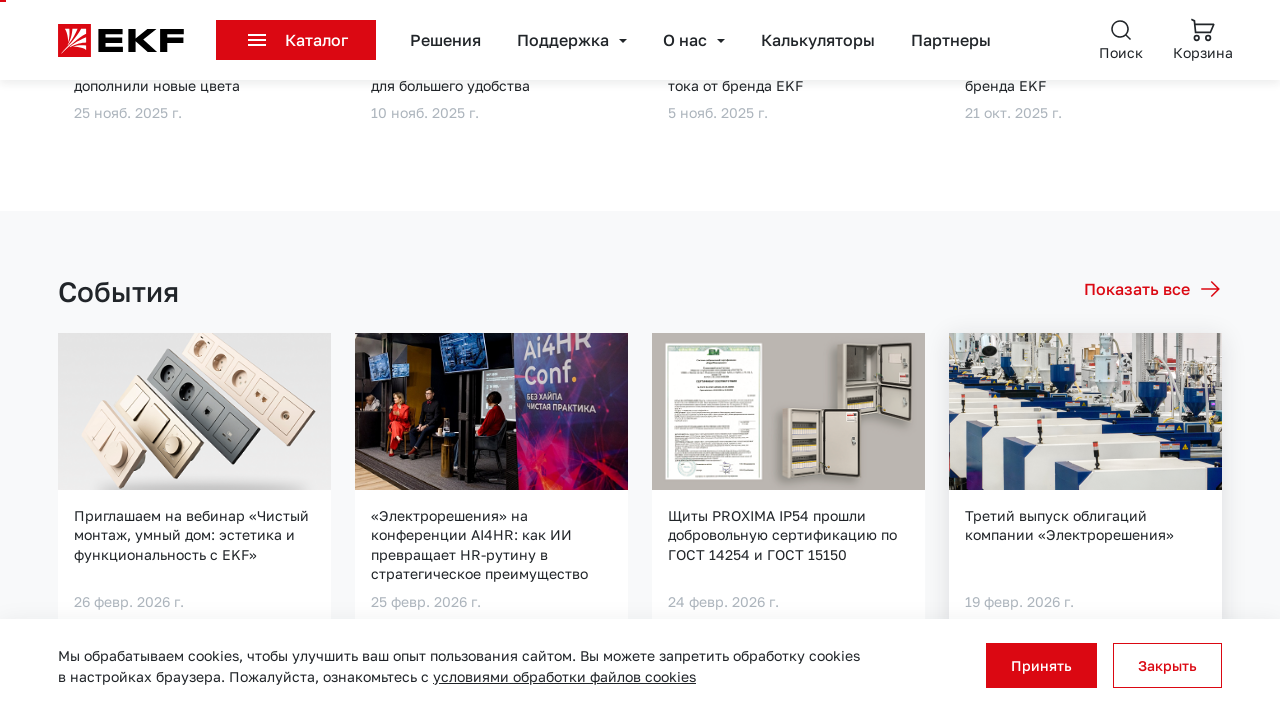

Article page 2 loaded with embedded media element
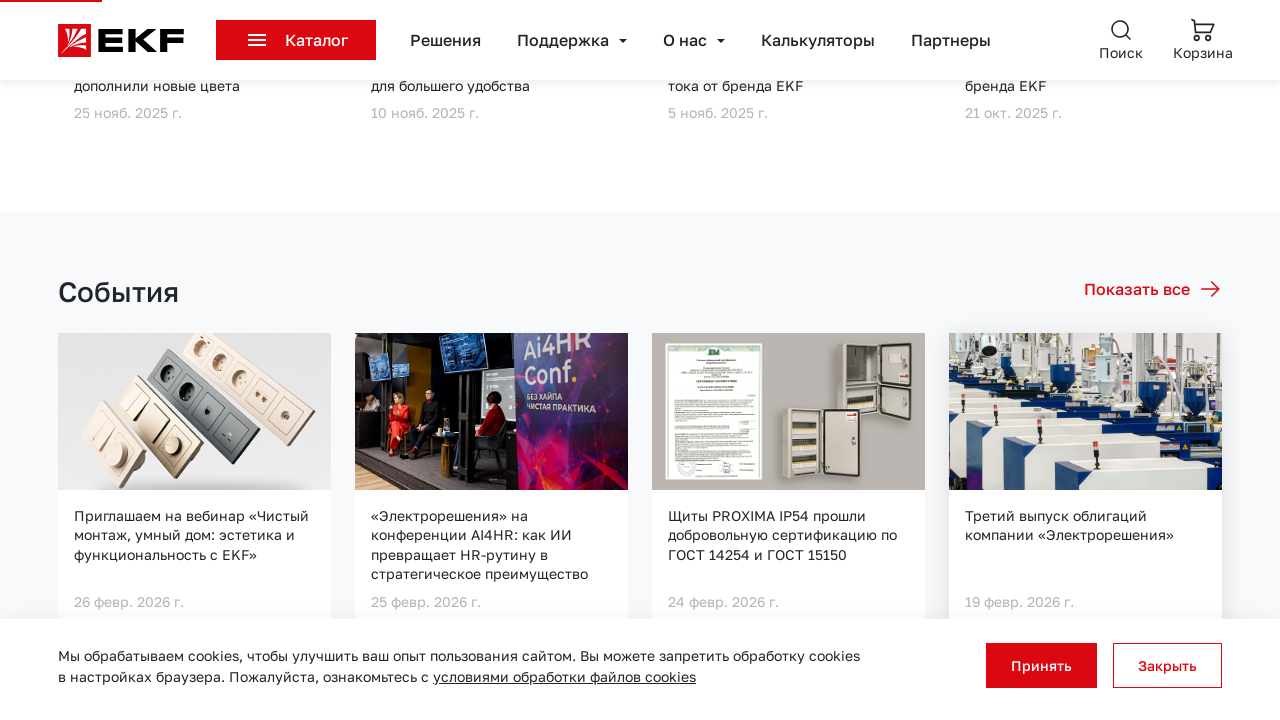

Navigated back to news listing page
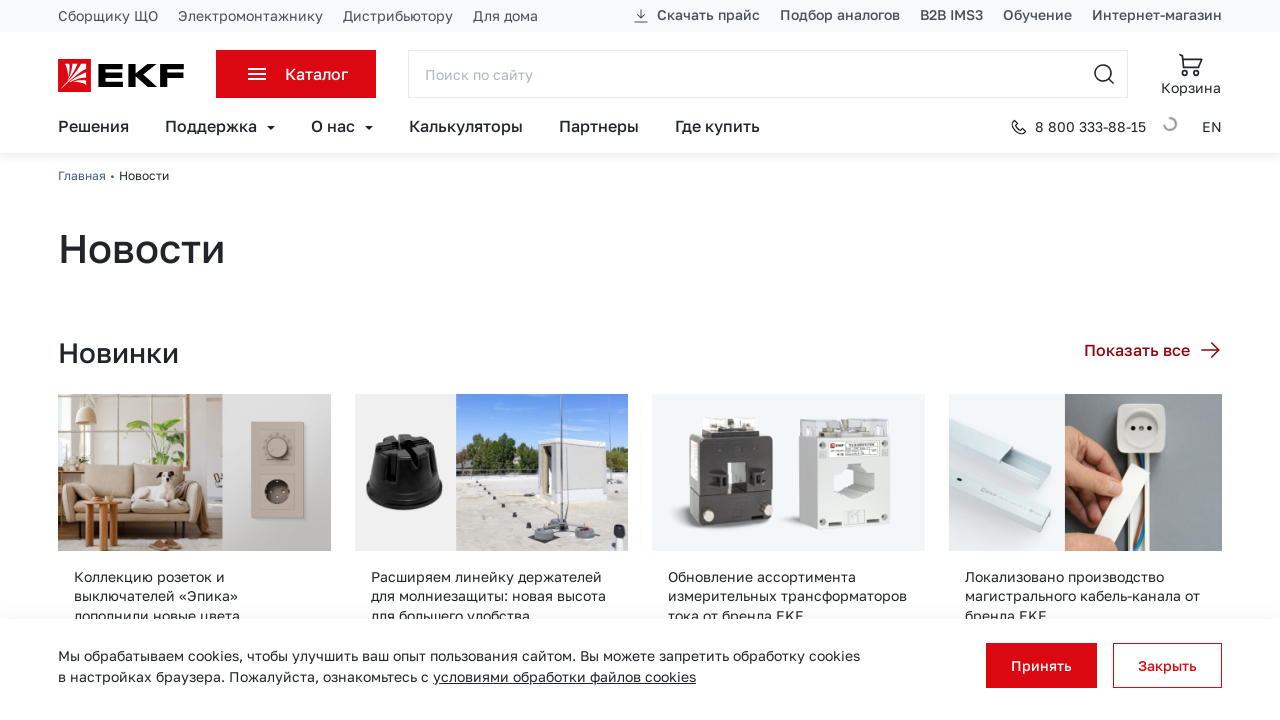

News listing page reloaded successfully
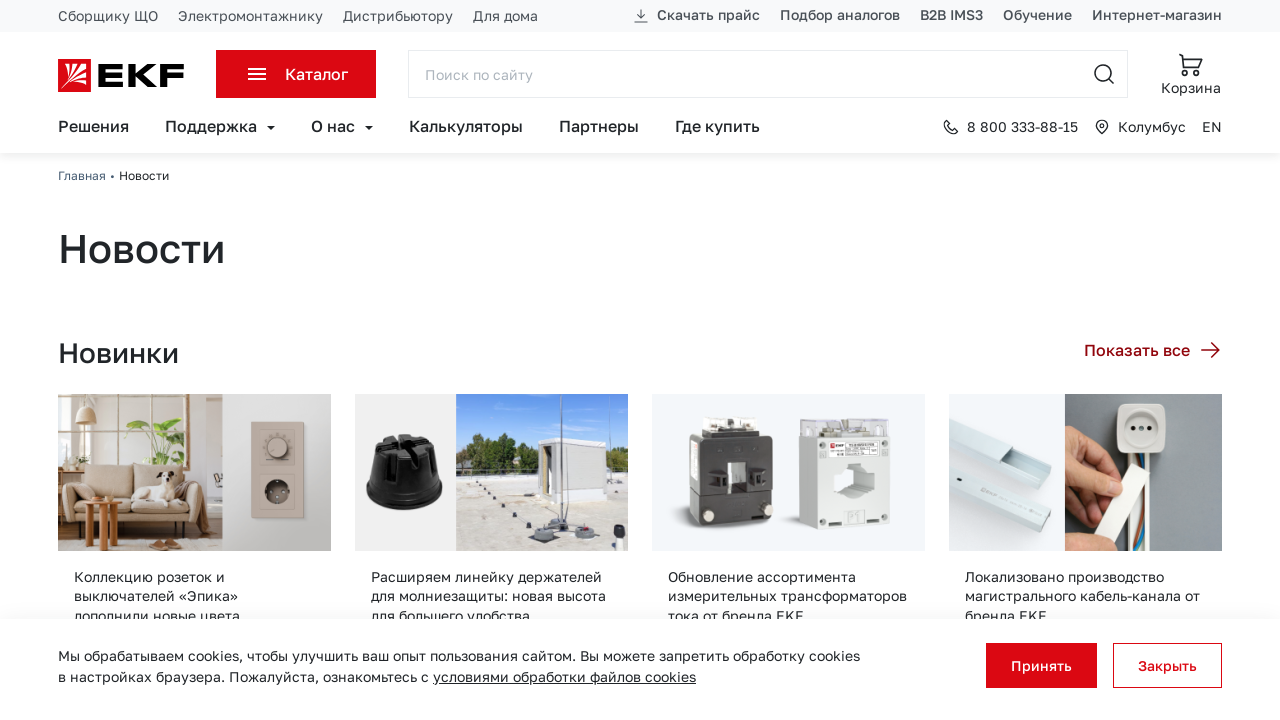

Clicked 'read more' button 3 at (1153, 360) on .row .text-right .btn >> nth=2
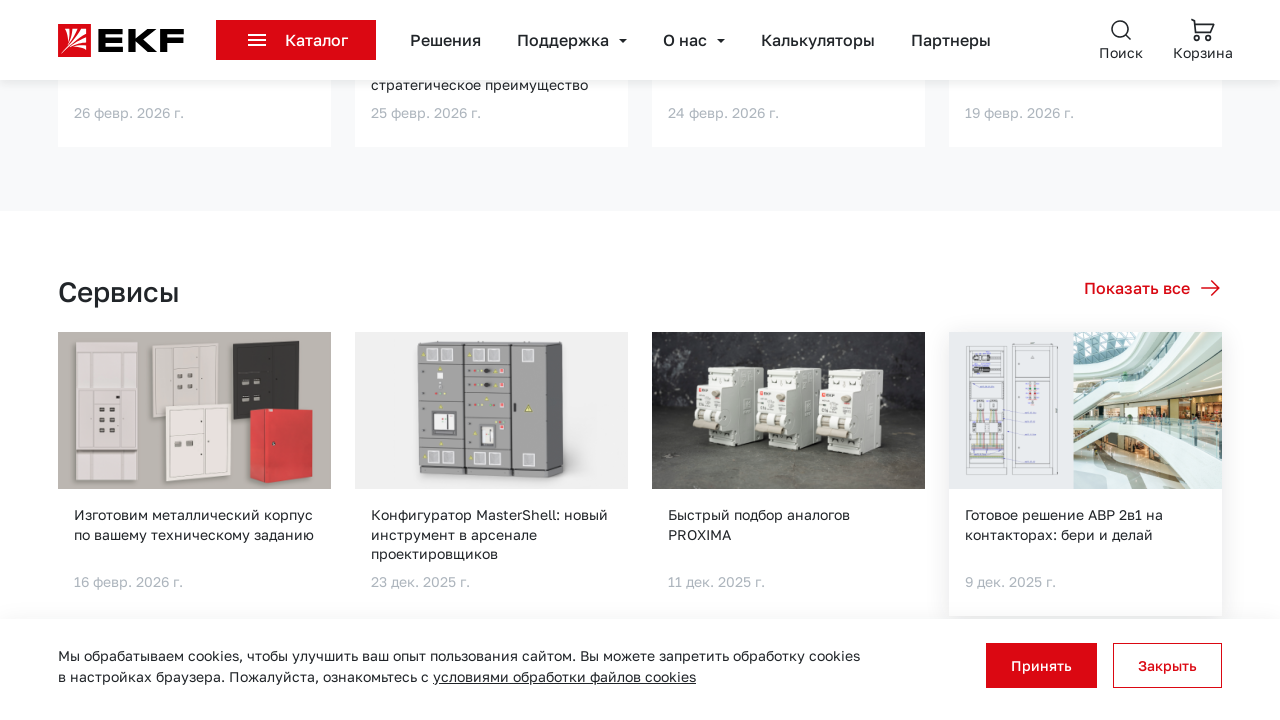

Article page 3 loaded with embedded media element
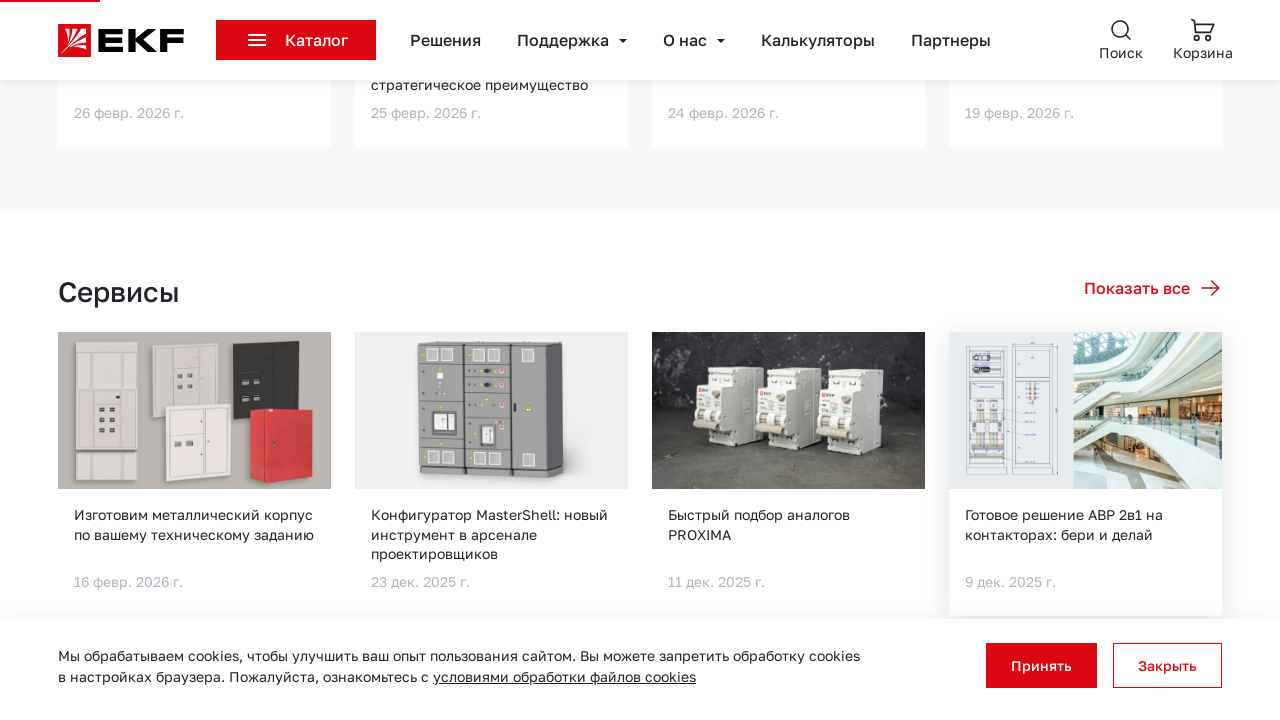

Navigated back to news listing page
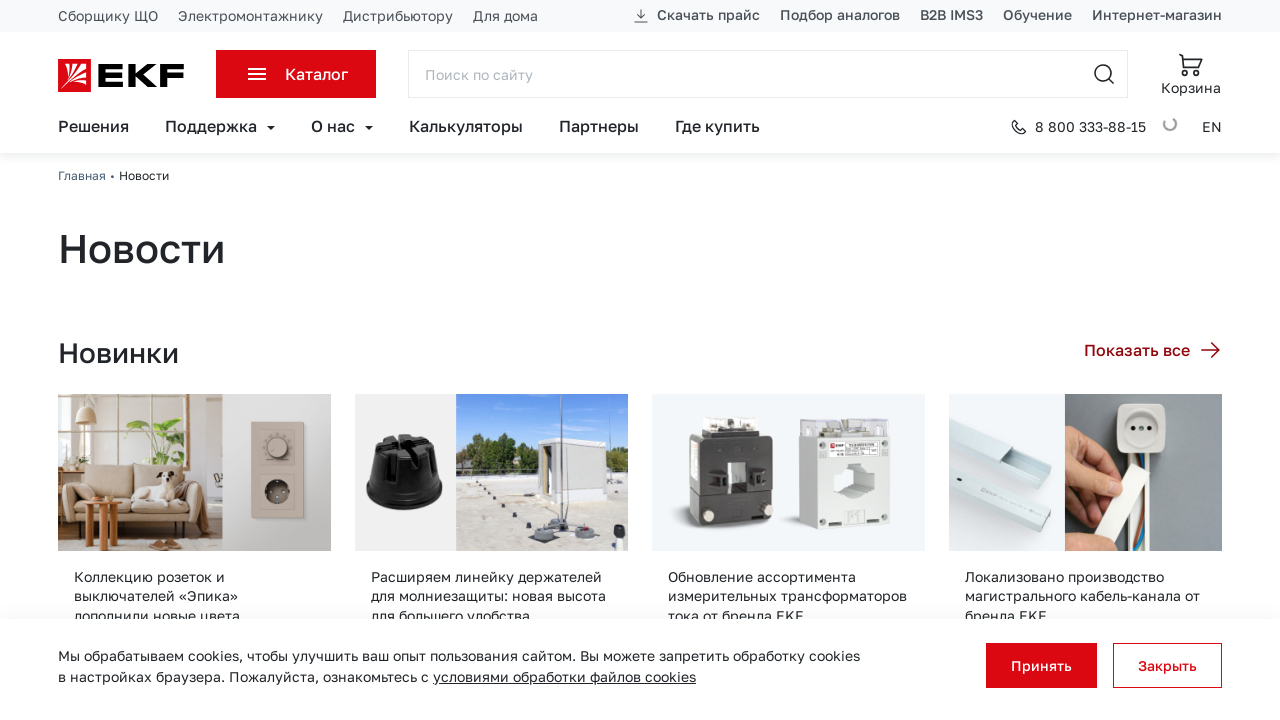

News listing page reloaded successfully
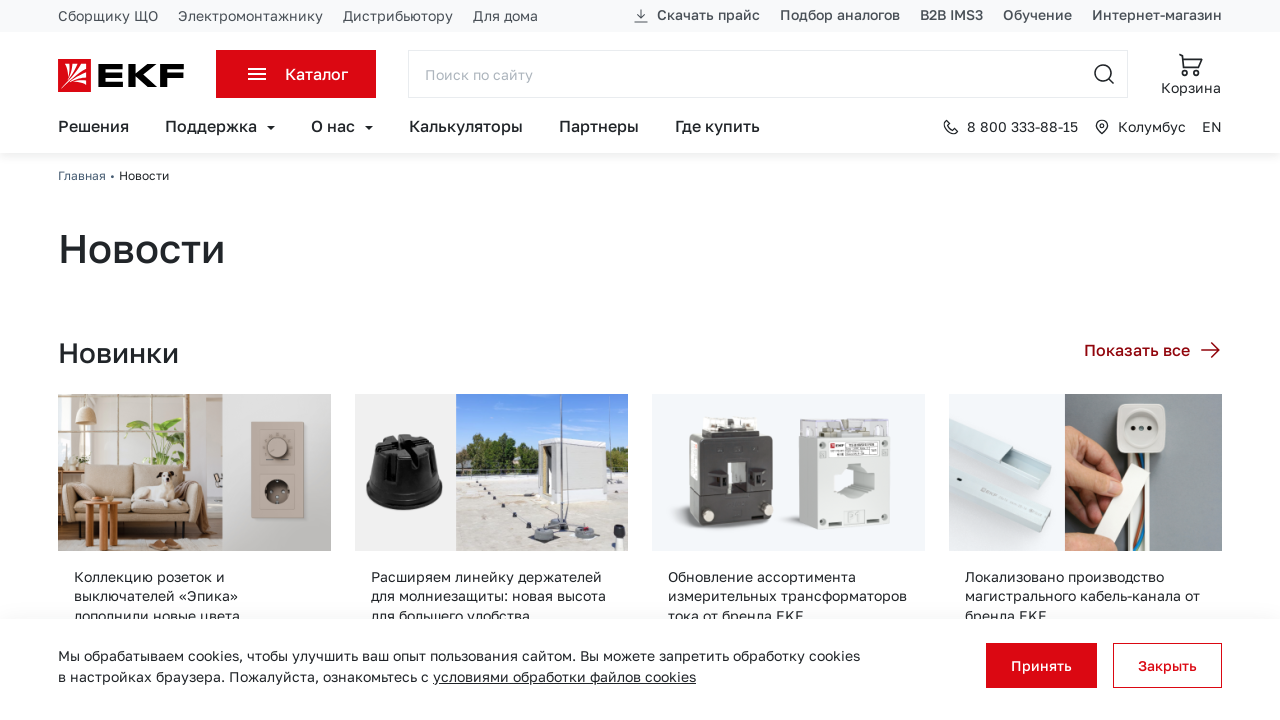

Clicked 'read more' button 4 at (1153, 360) on .row .text-right .btn >> nth=3
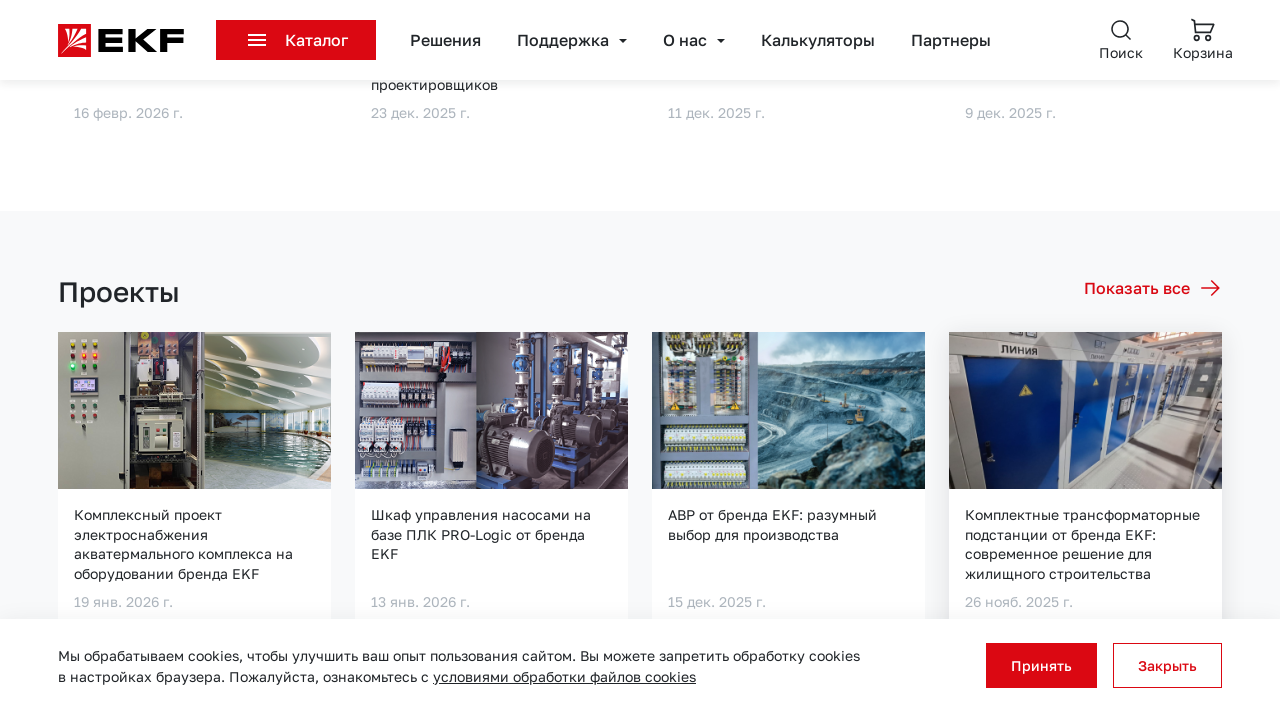

Article page 4 loaded with embedded media element
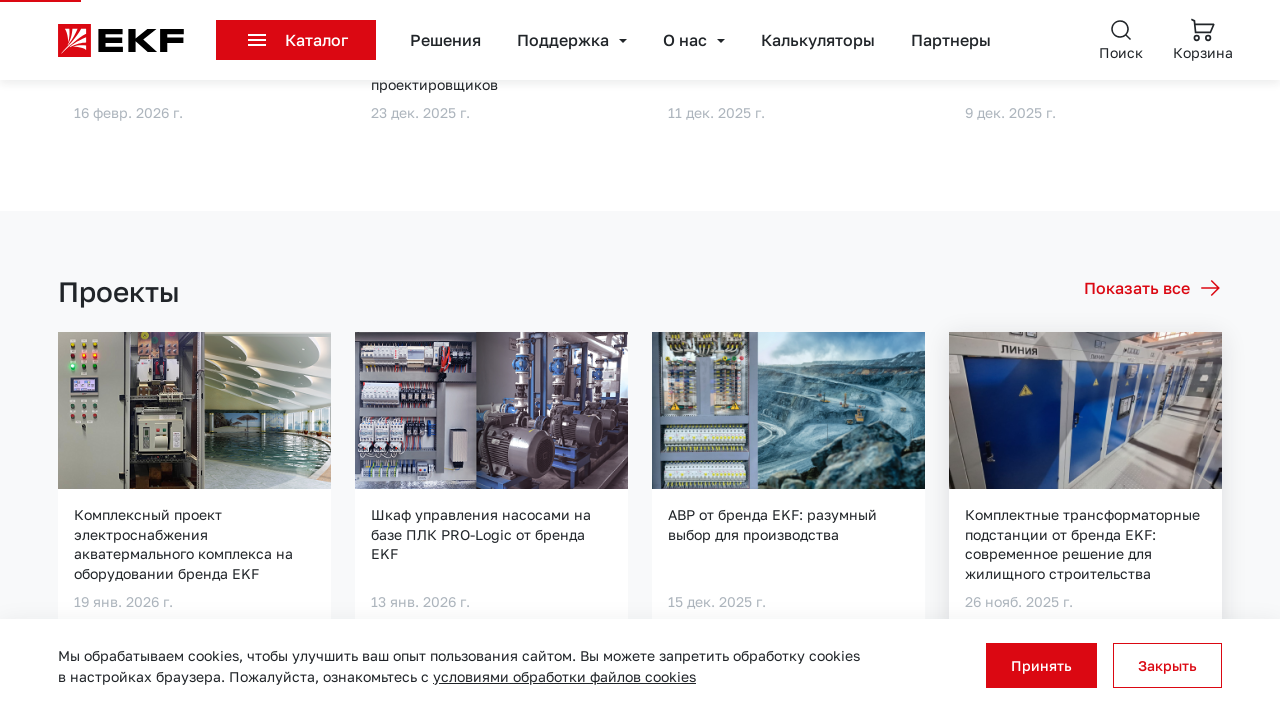

Navigated back to news listing page
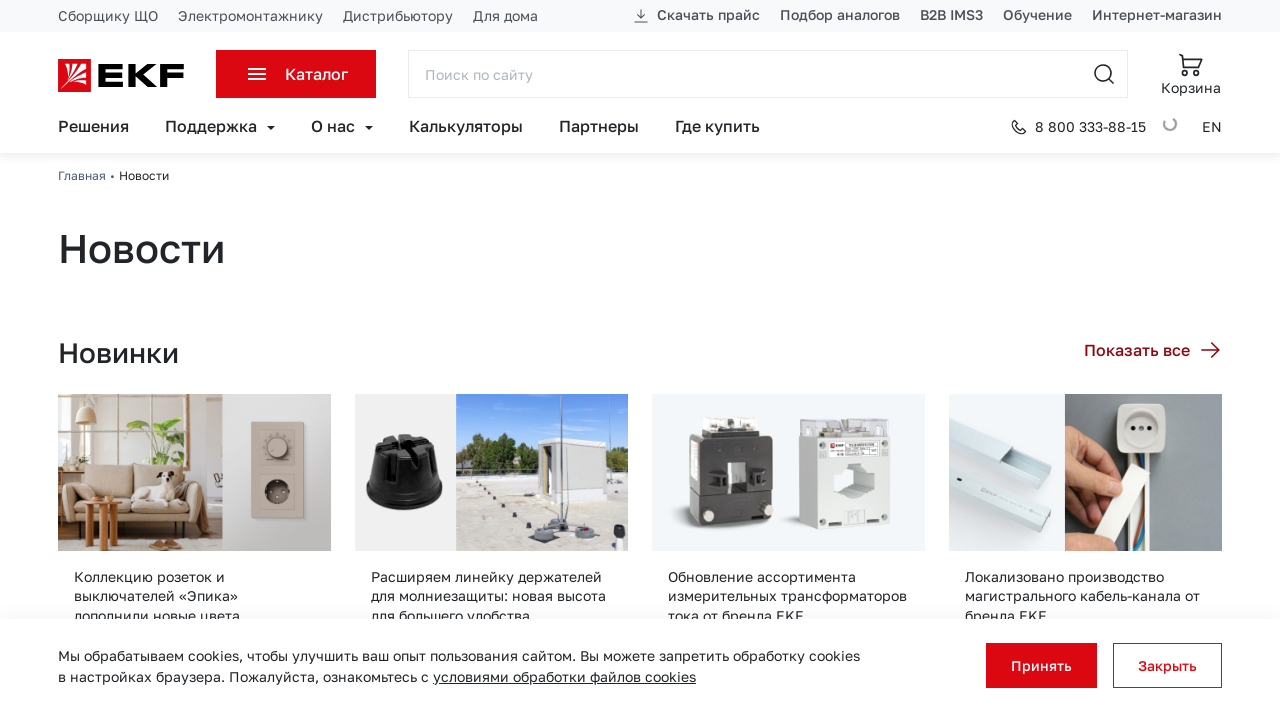

News listing page reloaded successfully
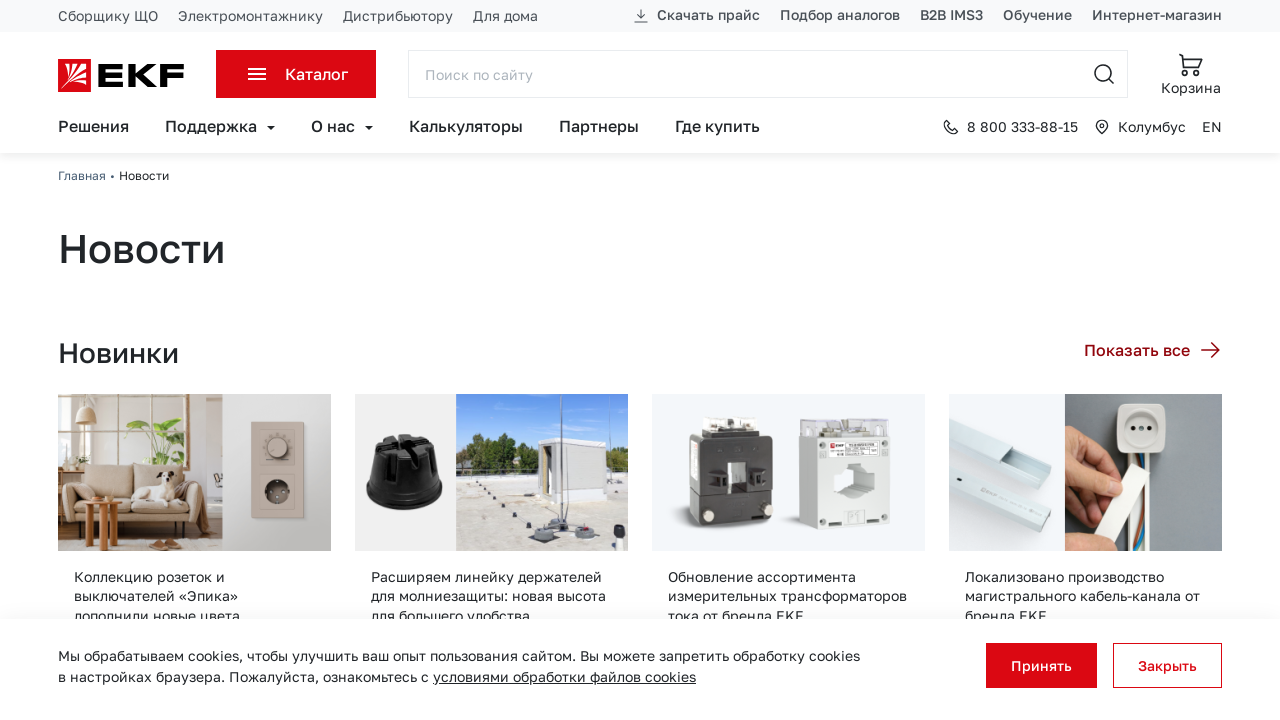

Clicked 'read more' button 5 at (1153, 360) on .row .text-right .btn >> nth=4
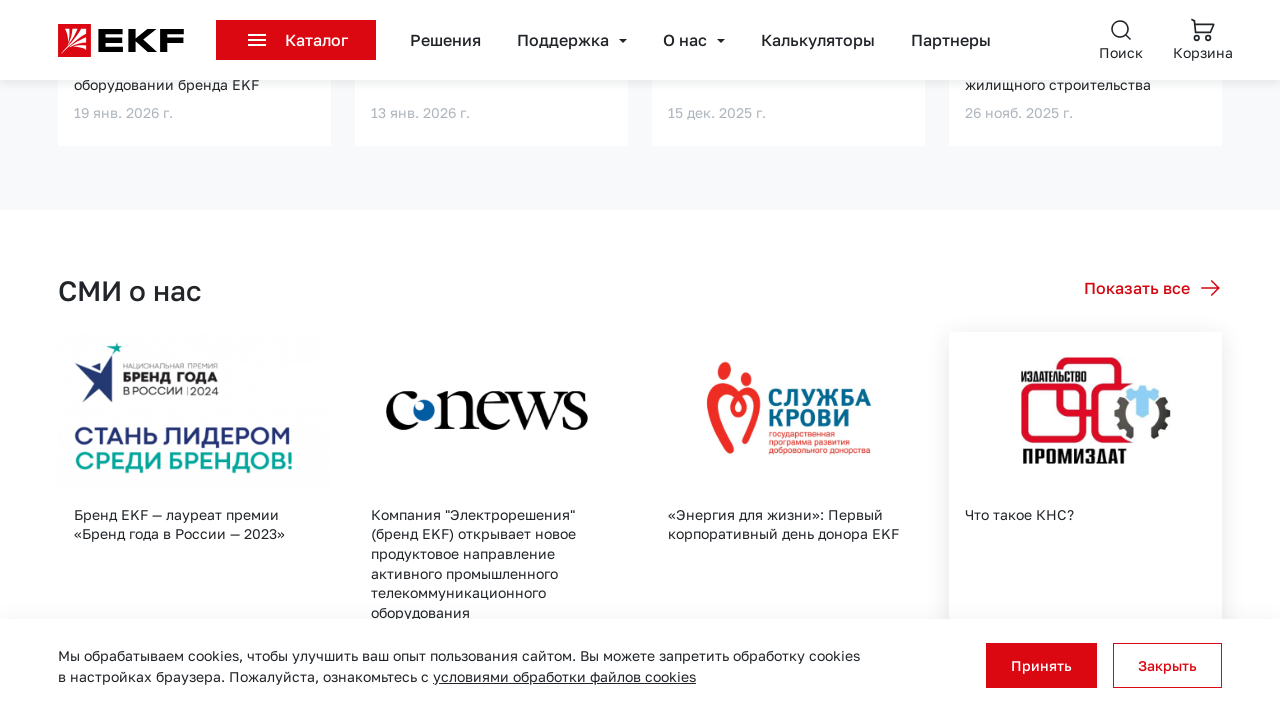

Article page 5 loaded with embedded media element
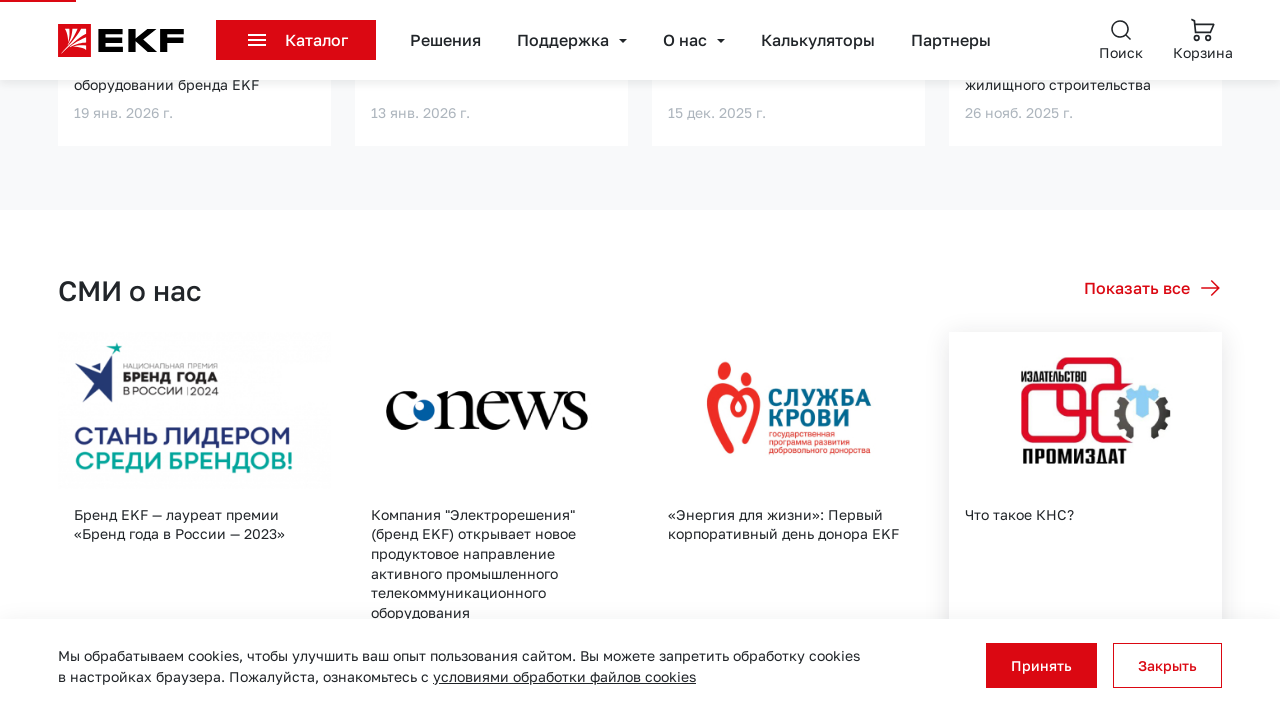

Navigated back to news listing page
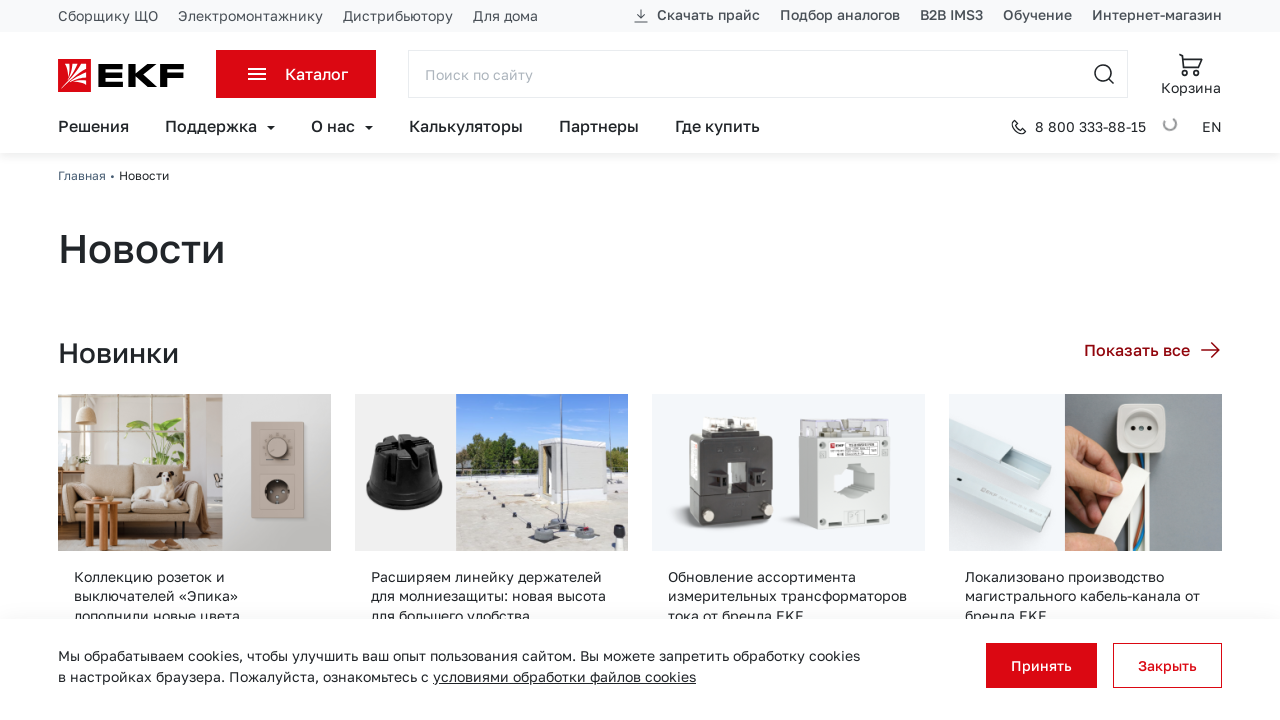

News listing page reloaded successfully
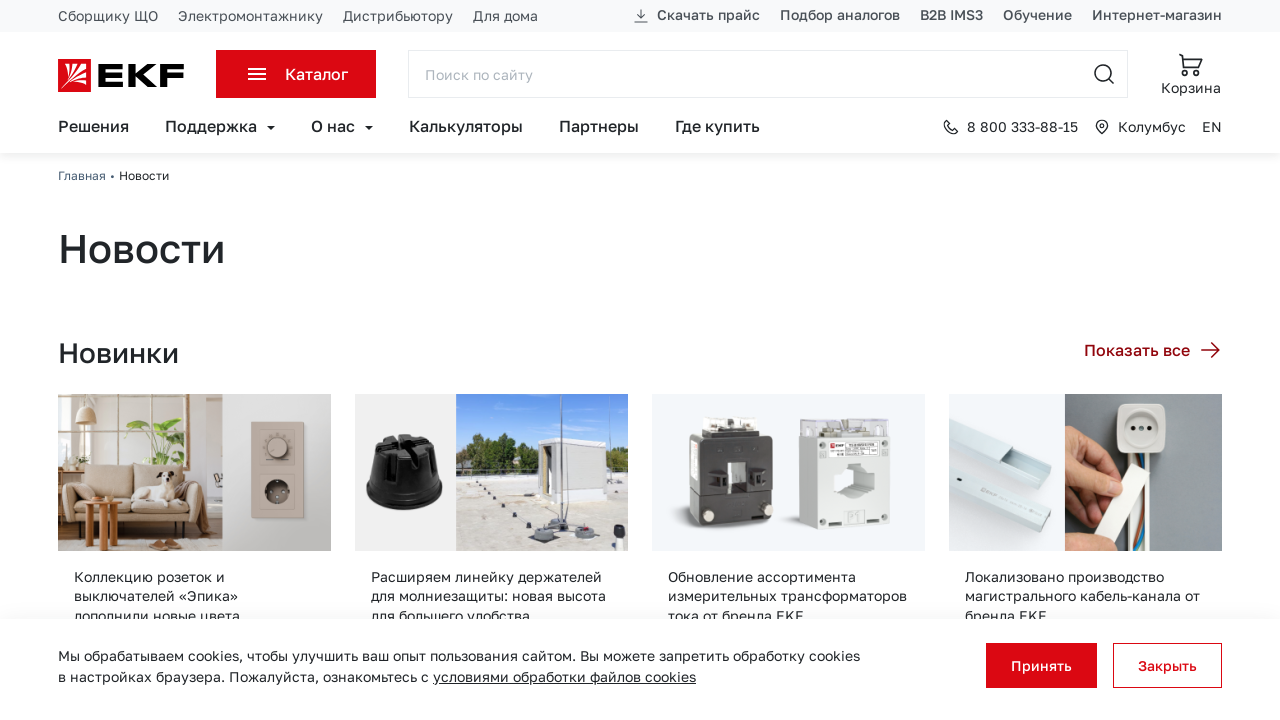

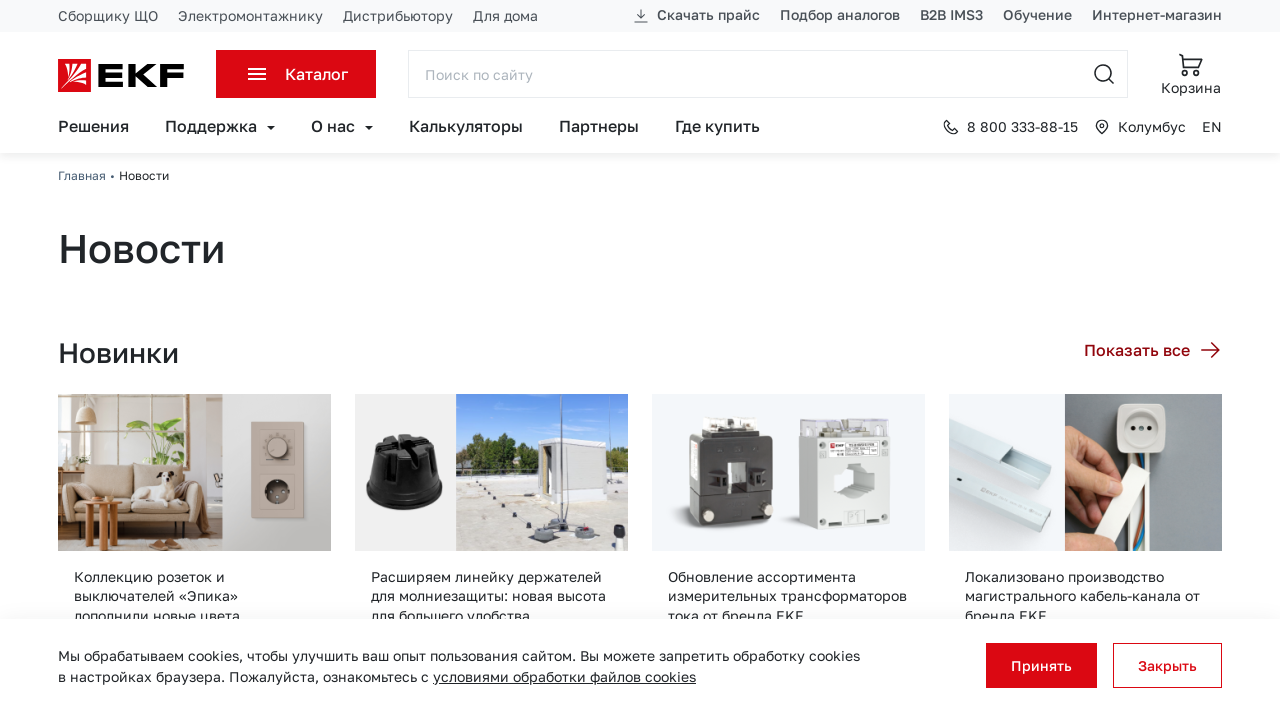